Tests entering a valid number (81) and verifies the alert shows the correct square root calculation

Starting URL: https://kristinek.github.io/site/tasks/enter_a_number

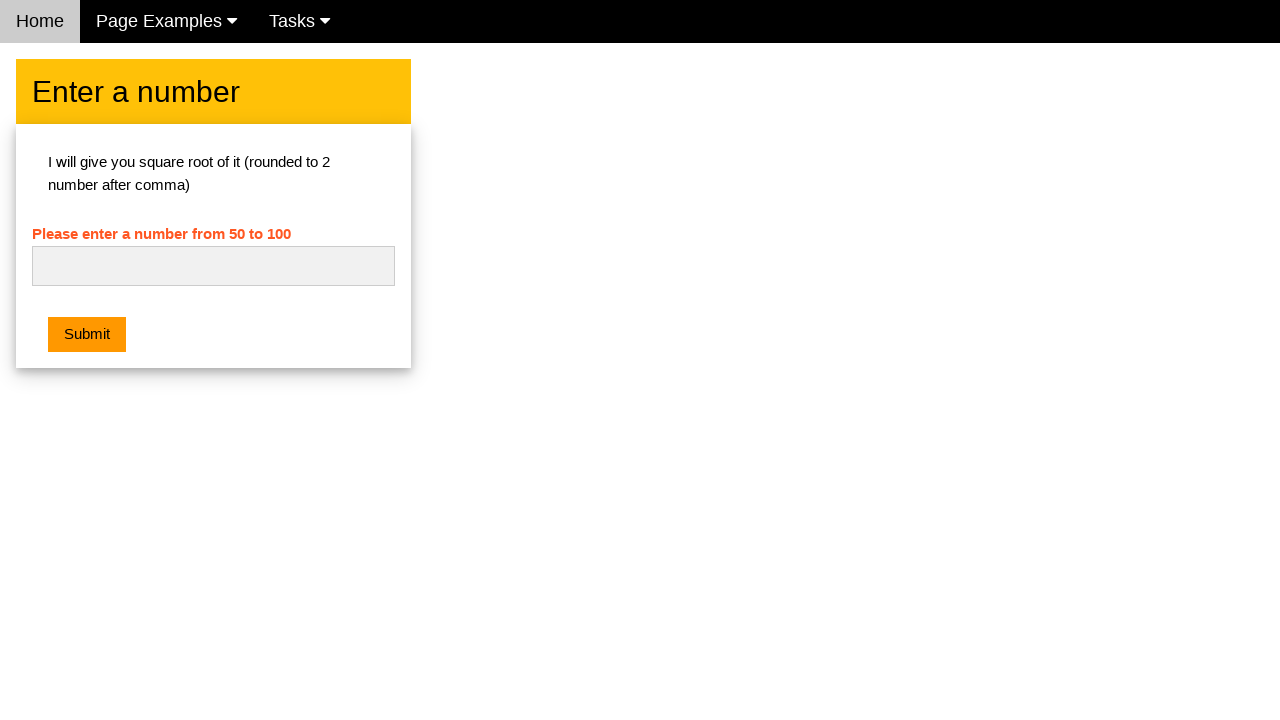

Filled number input field with '81' on #numb
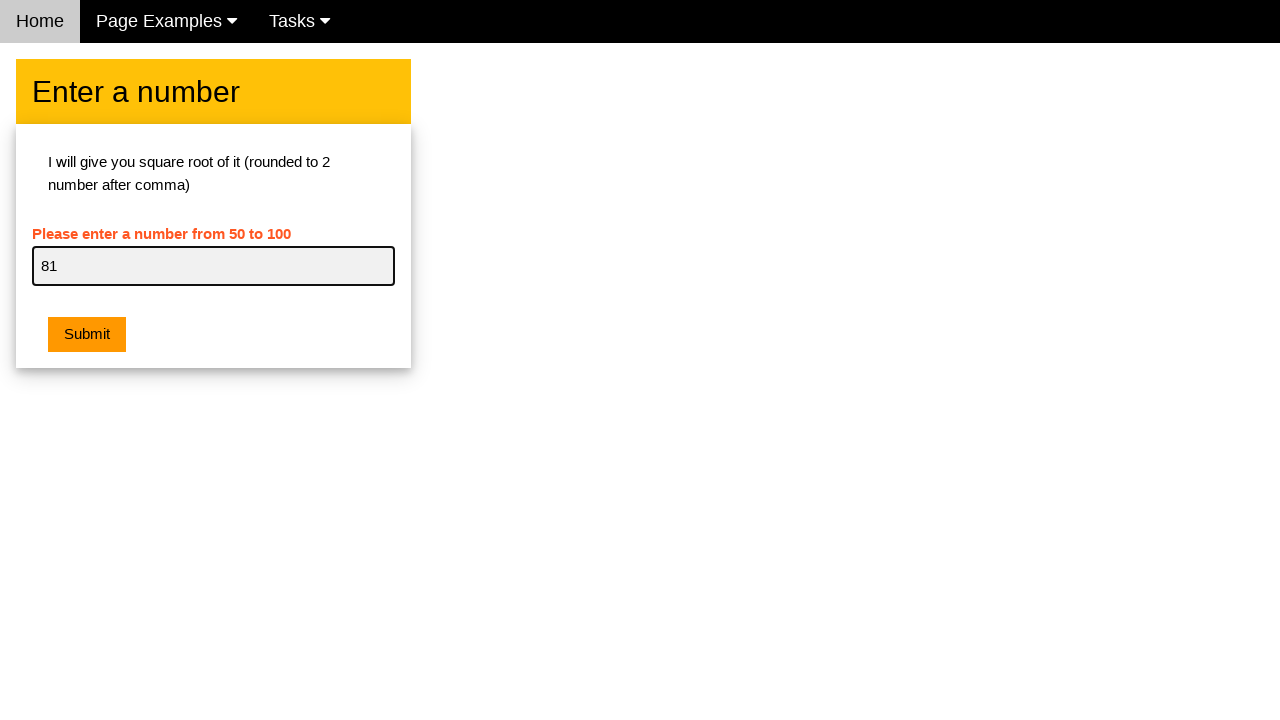

Clicked submit button at (87, 335) on .w3-btn
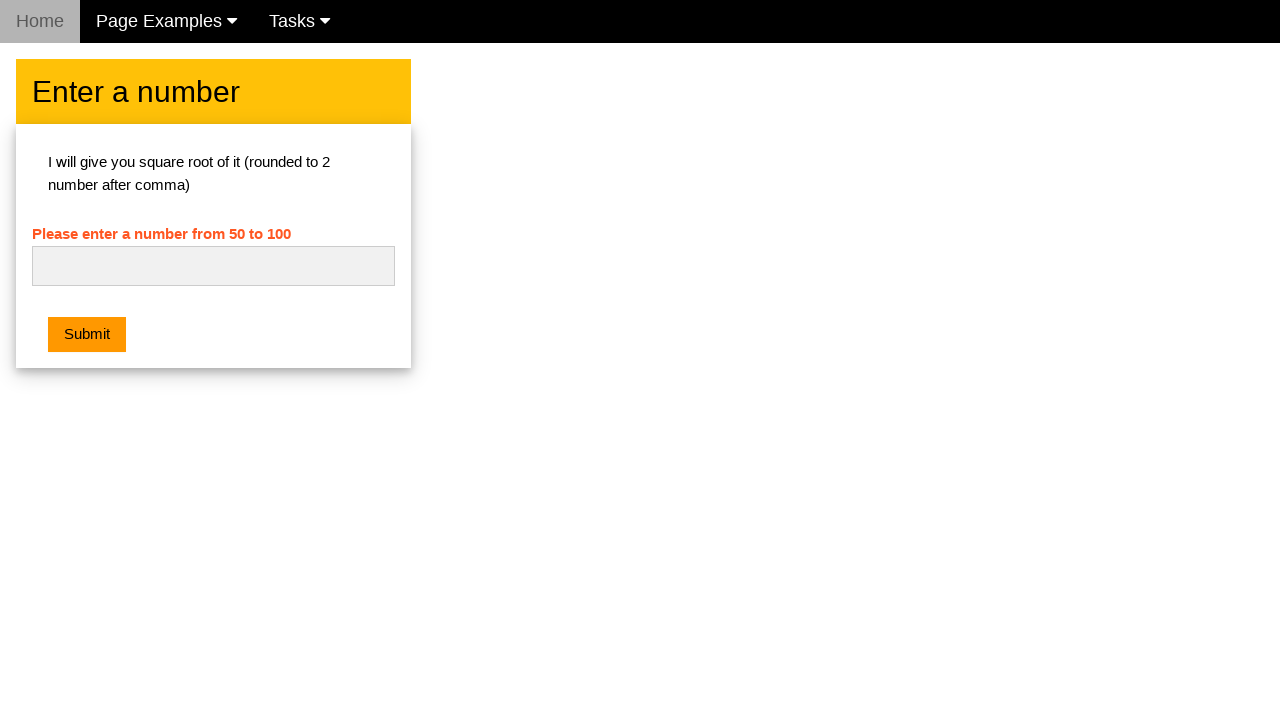

Set up dialog handler to auto-accept alerts
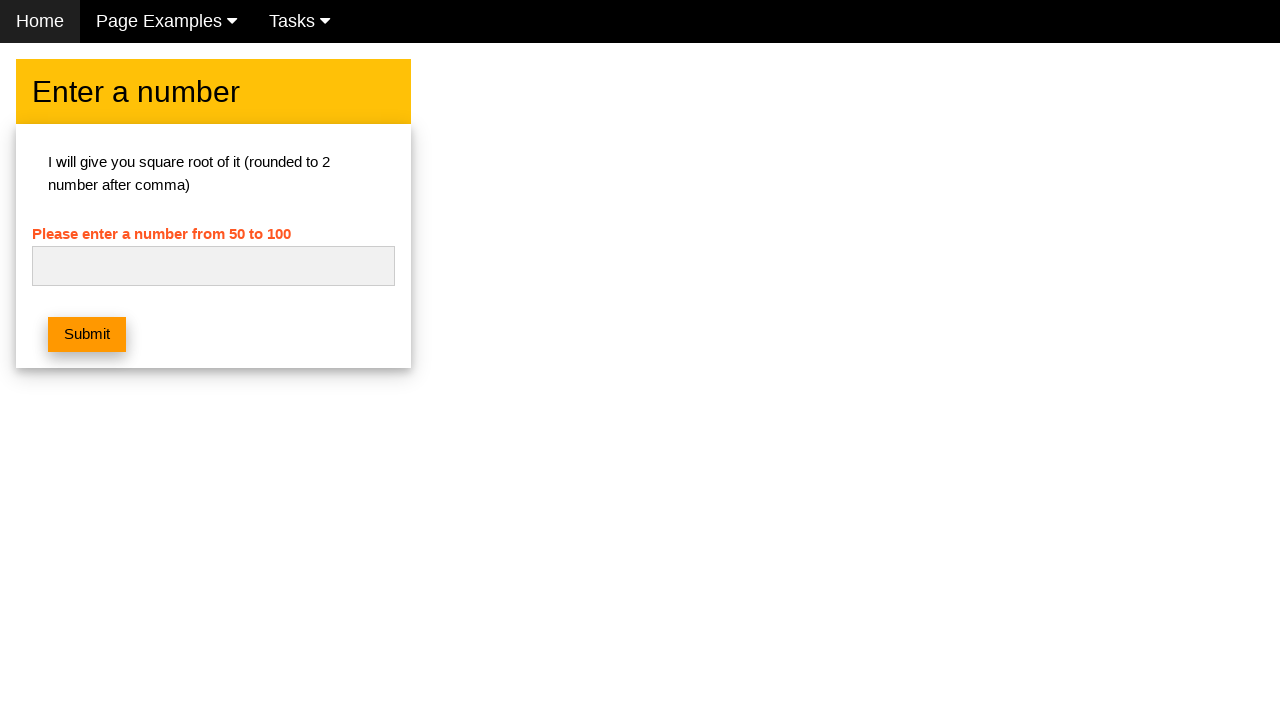

Set up dialog handler to verify alert message 'Square root of 81 is 9.00'
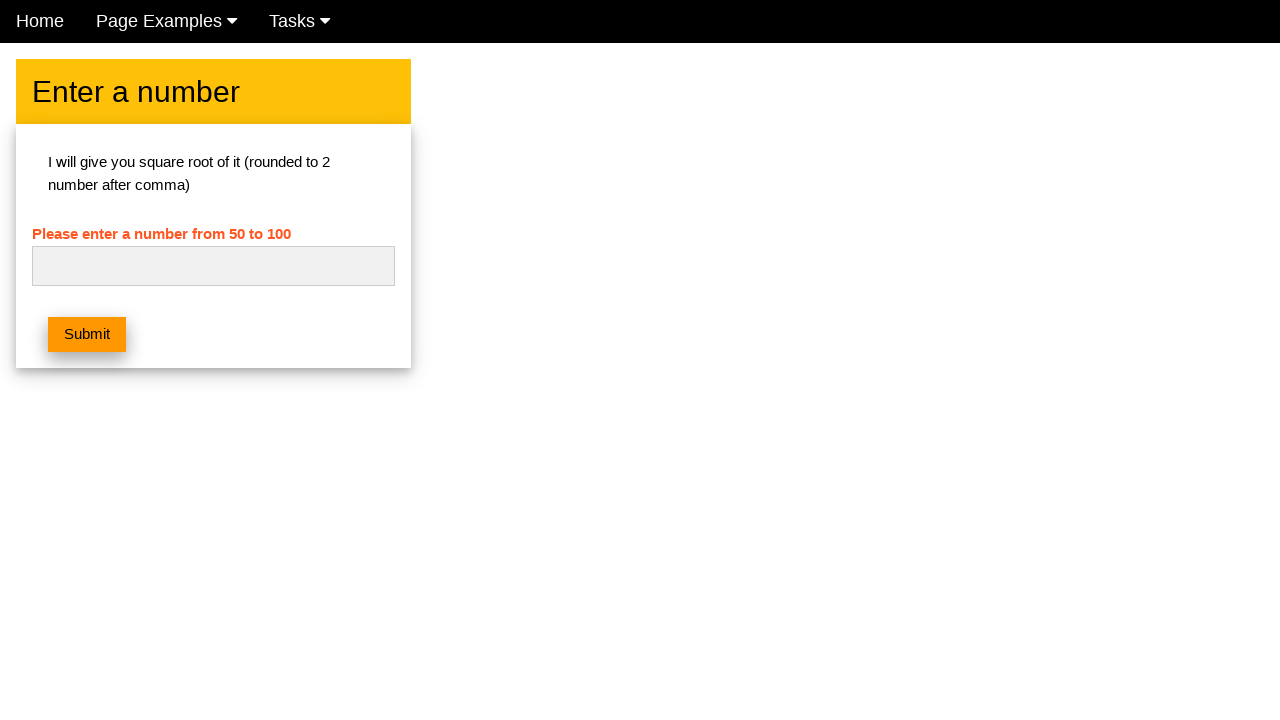

Clicked submit button to trigger alert with square root calculation at (87, 335) on .w3-btn
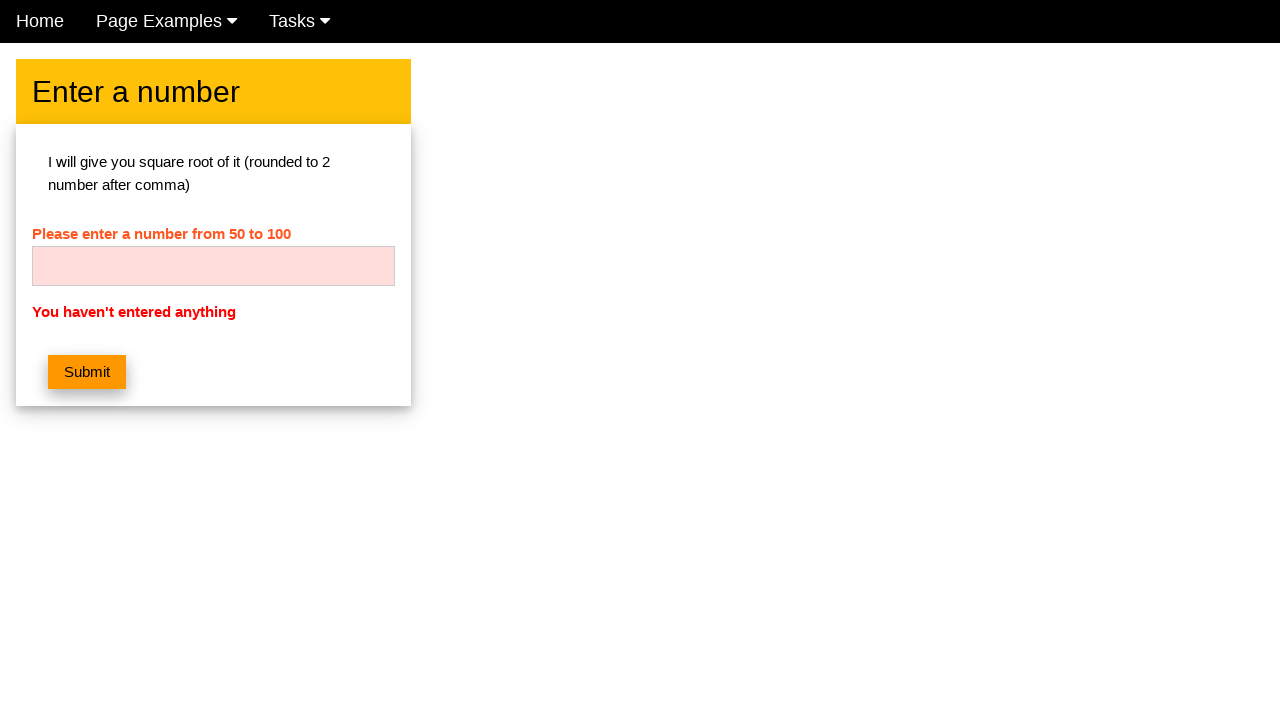

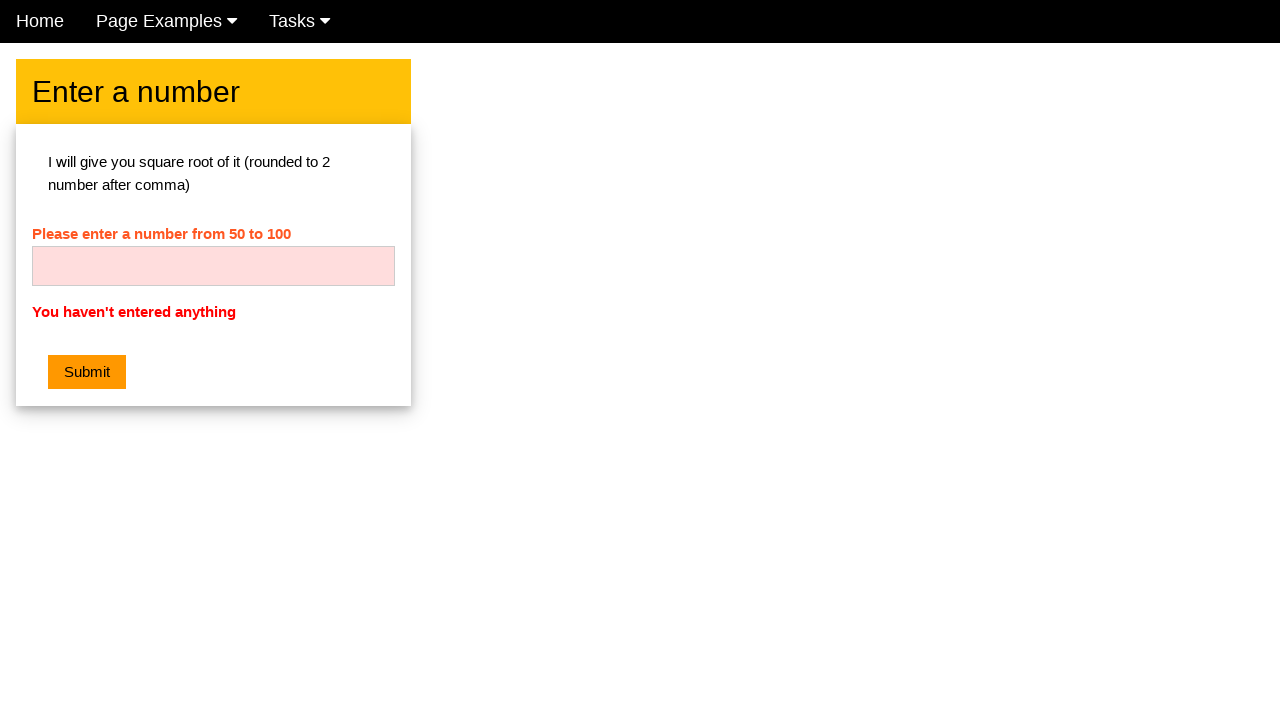